Navigates to the Playwright Python documentation homepage and clicks on the "Docs" link to access the documentation section.

Starting URL: https://playwright.dev/python

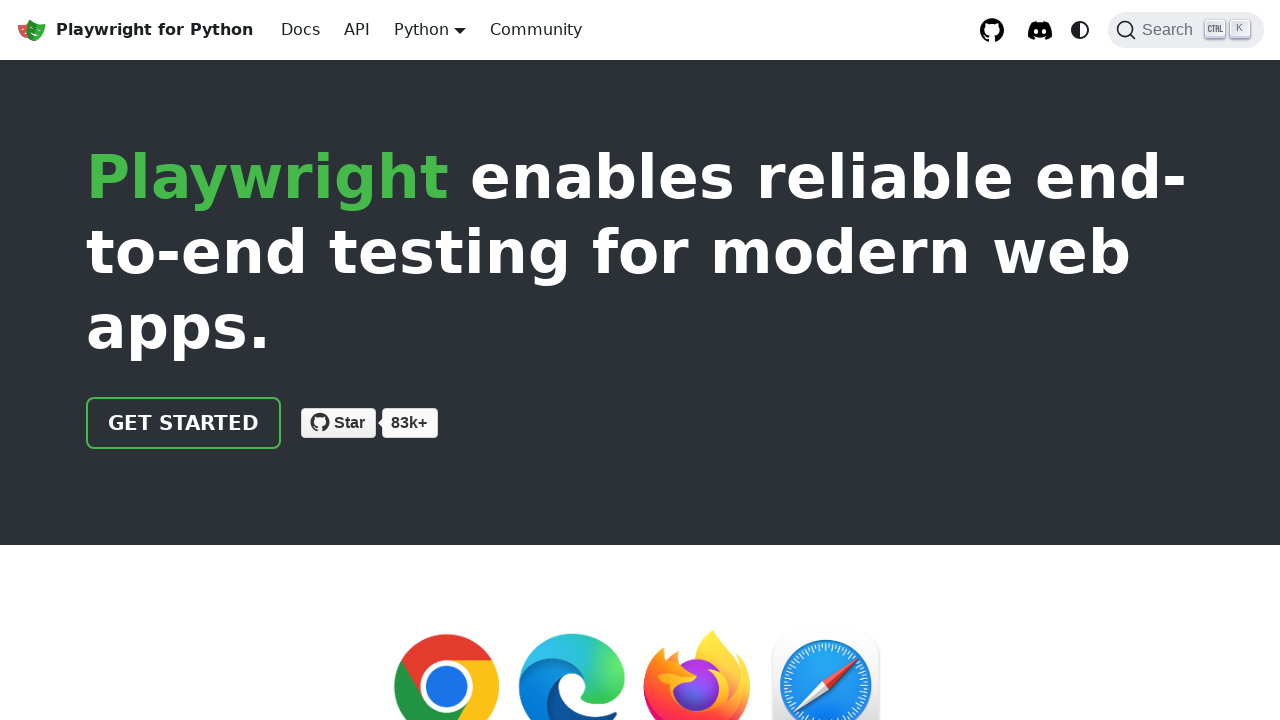

Clicked on the 'Docs' link in the navigation at (300, 30) on internal:role=link[name="Docs"i]
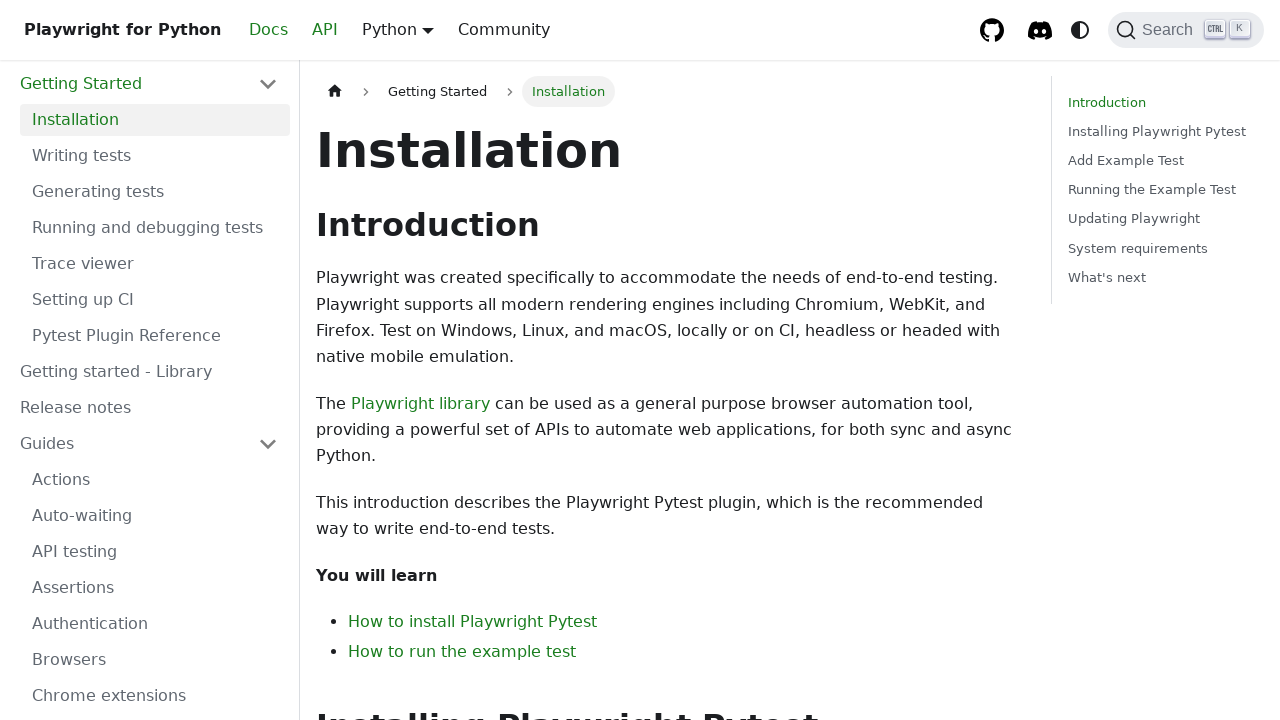

Waited for documentation page to load
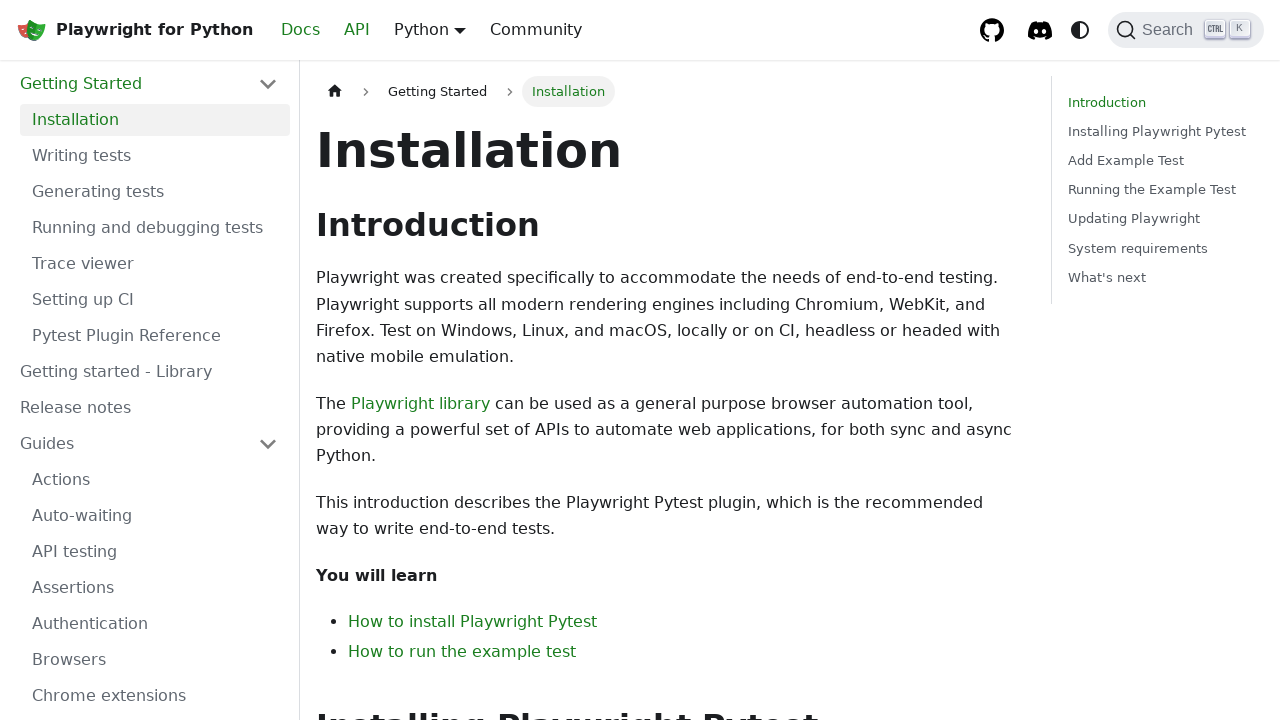

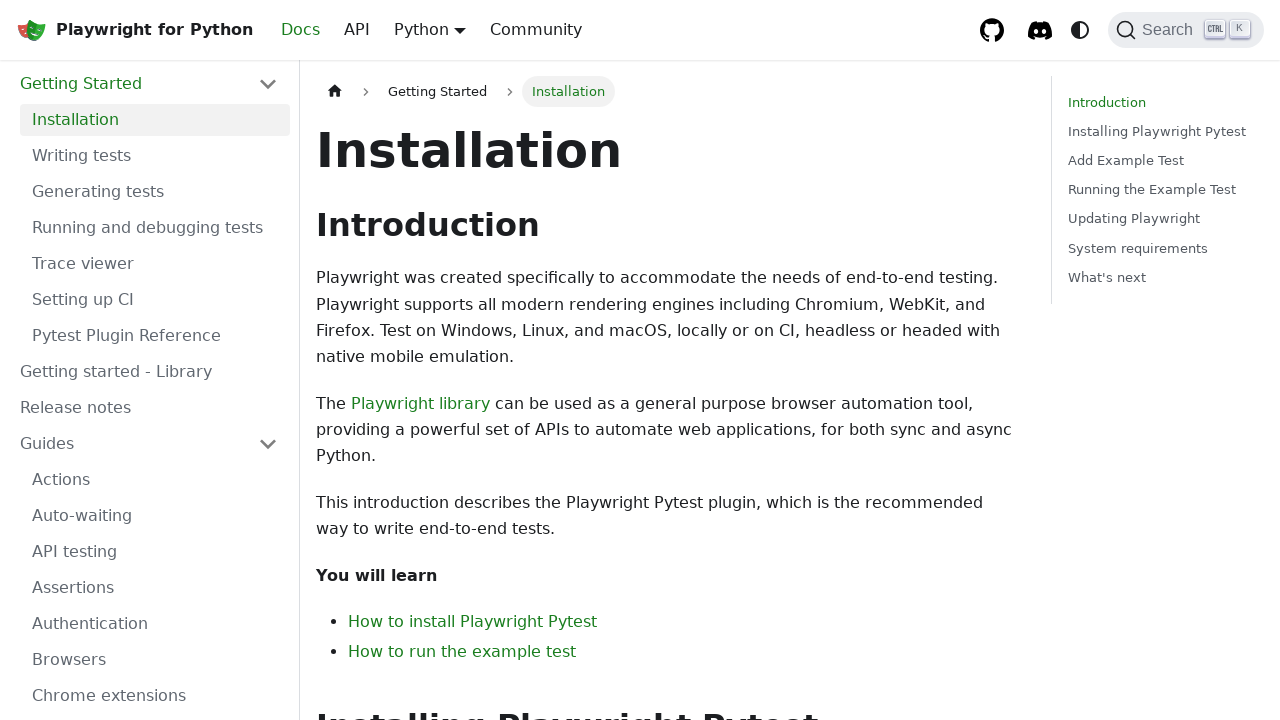